Tests calculator negative division with increment/decrement: (-27-1) / (1+1)

Starting URL: https://www.globalsqa.com/angularJs-protractor/SimpleCalculator/

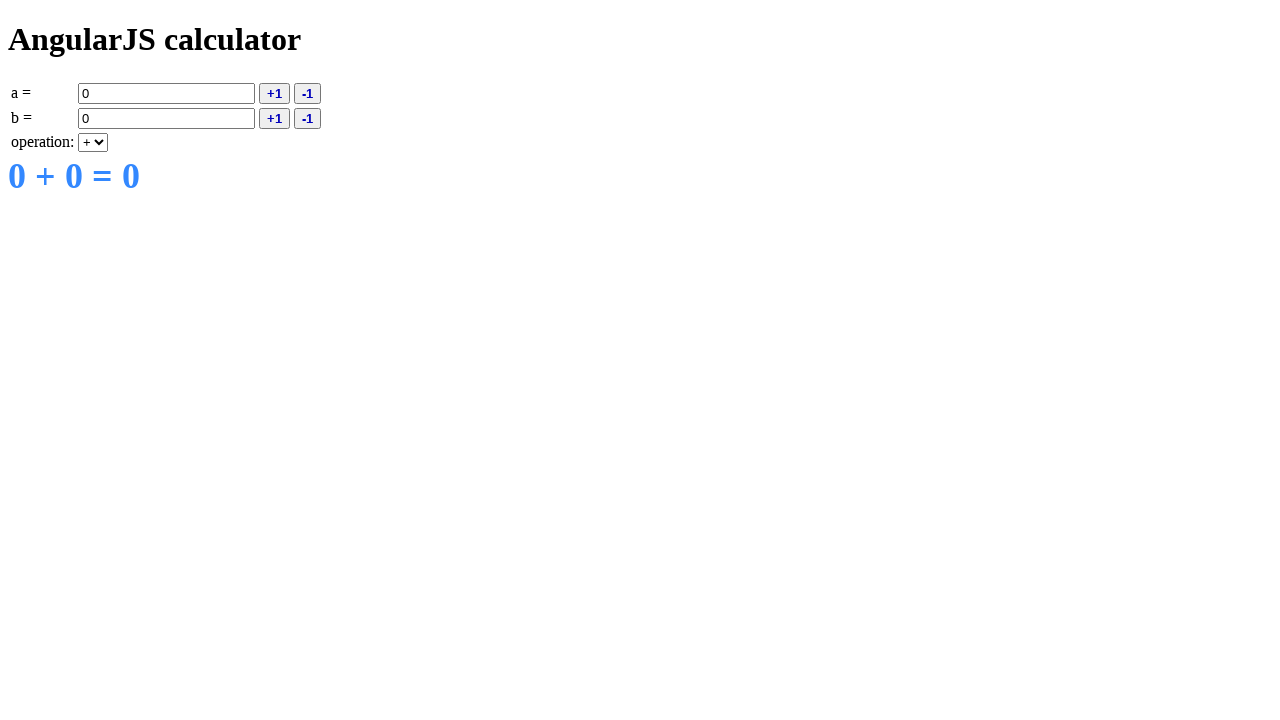

Entered value A as -27 on input[ng-model='a']
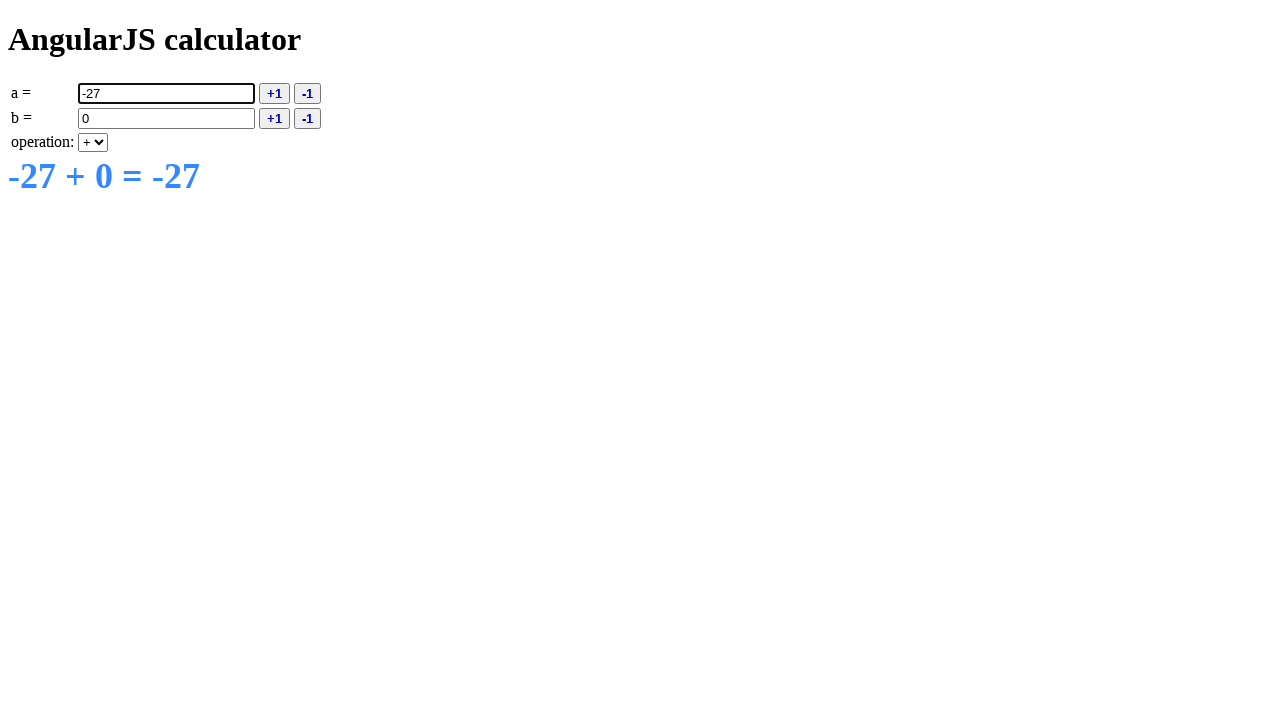

Decremented A to -28 at (308, 93) on button[ng-click='deca()']
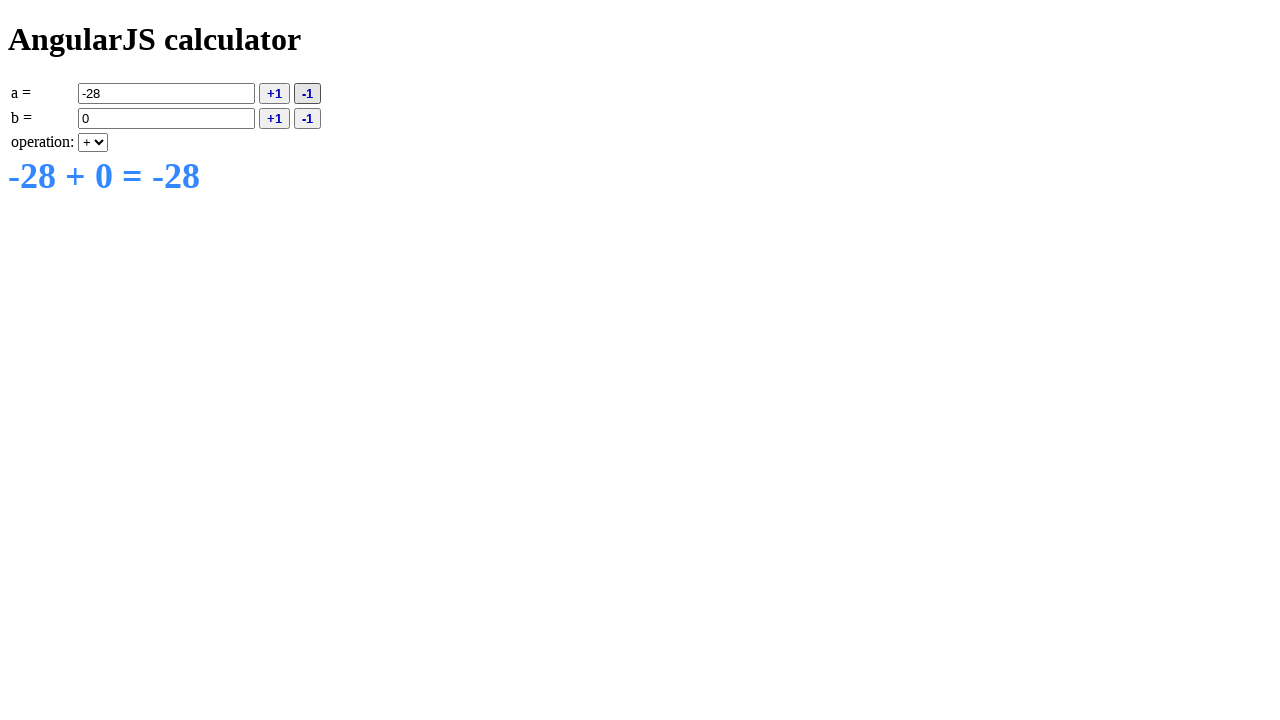

Selected division operation on select[ng-model='operation']
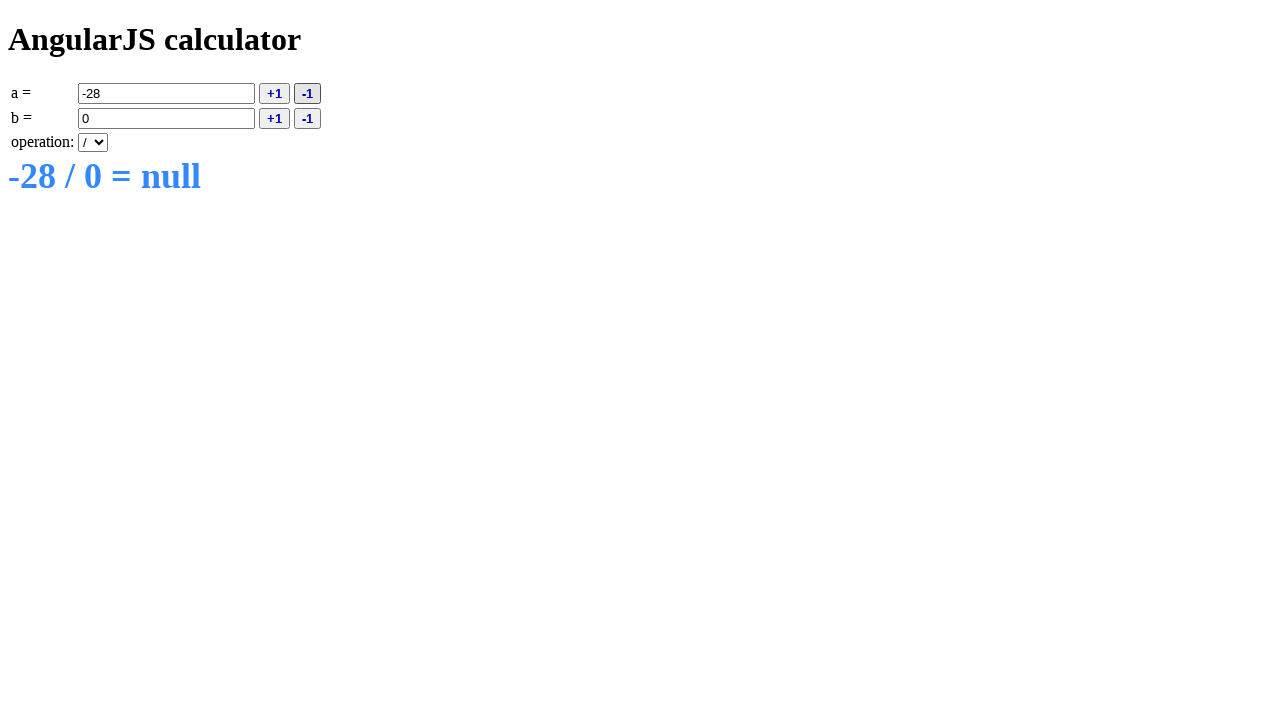

Entered value B as 1 on input[ng-model='b']
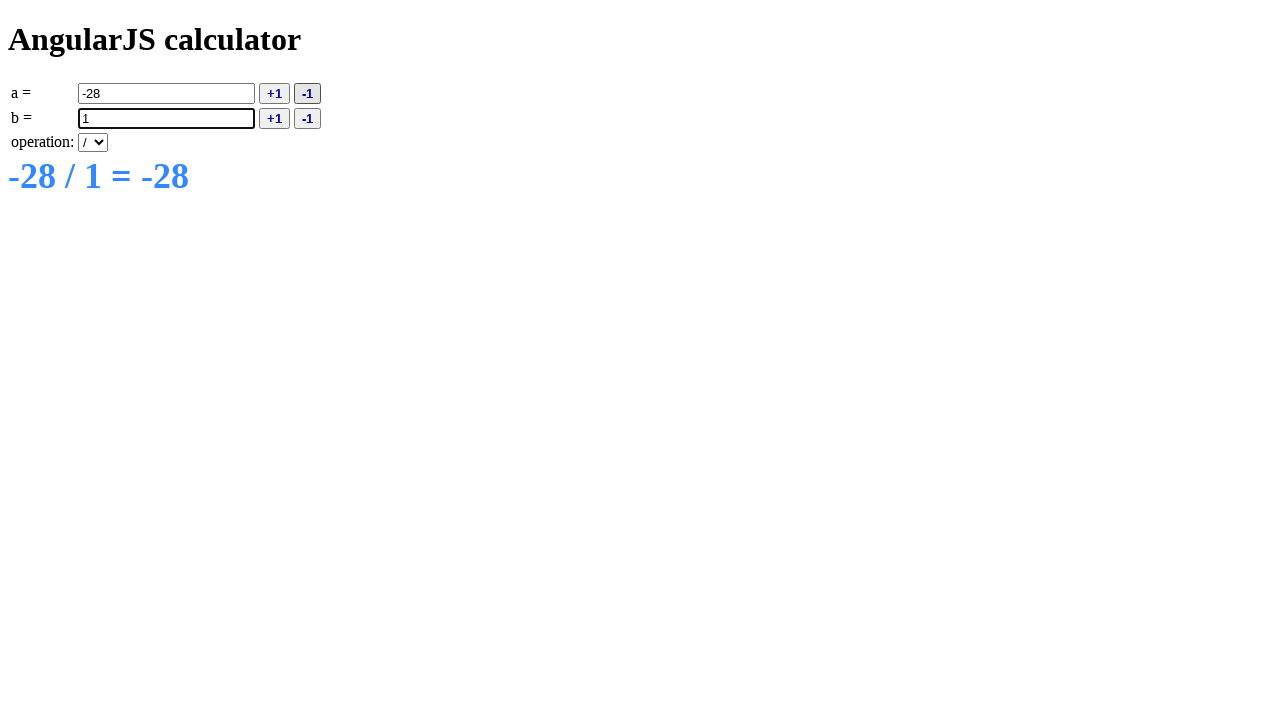

Incremented B to 2 at (274, 118) on button[ng-click='incb()']
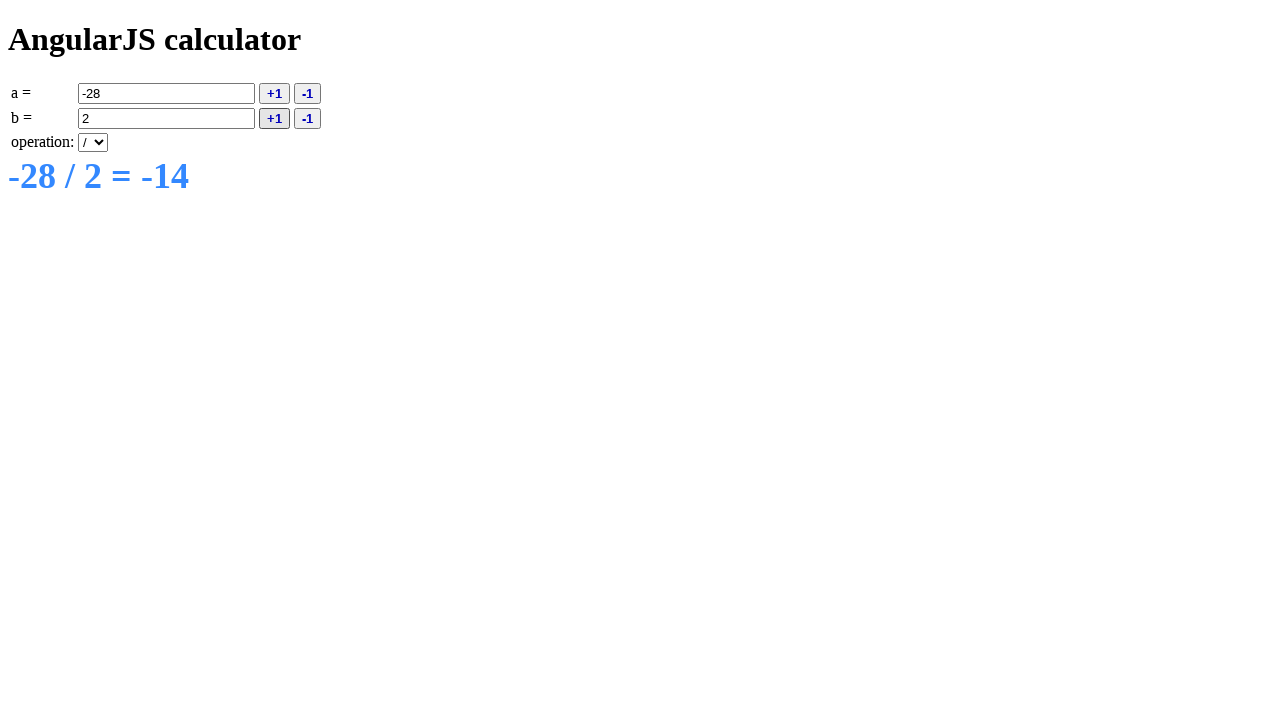

Result displayed: -28 / 2 = -14
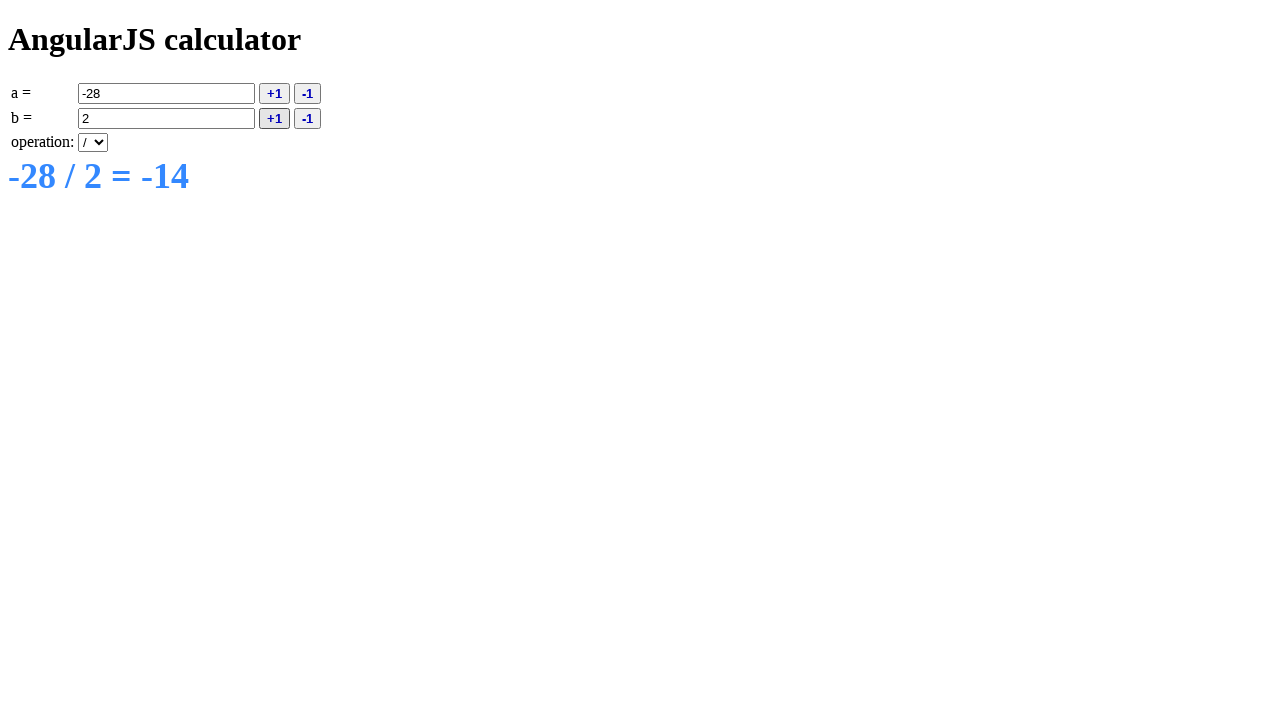

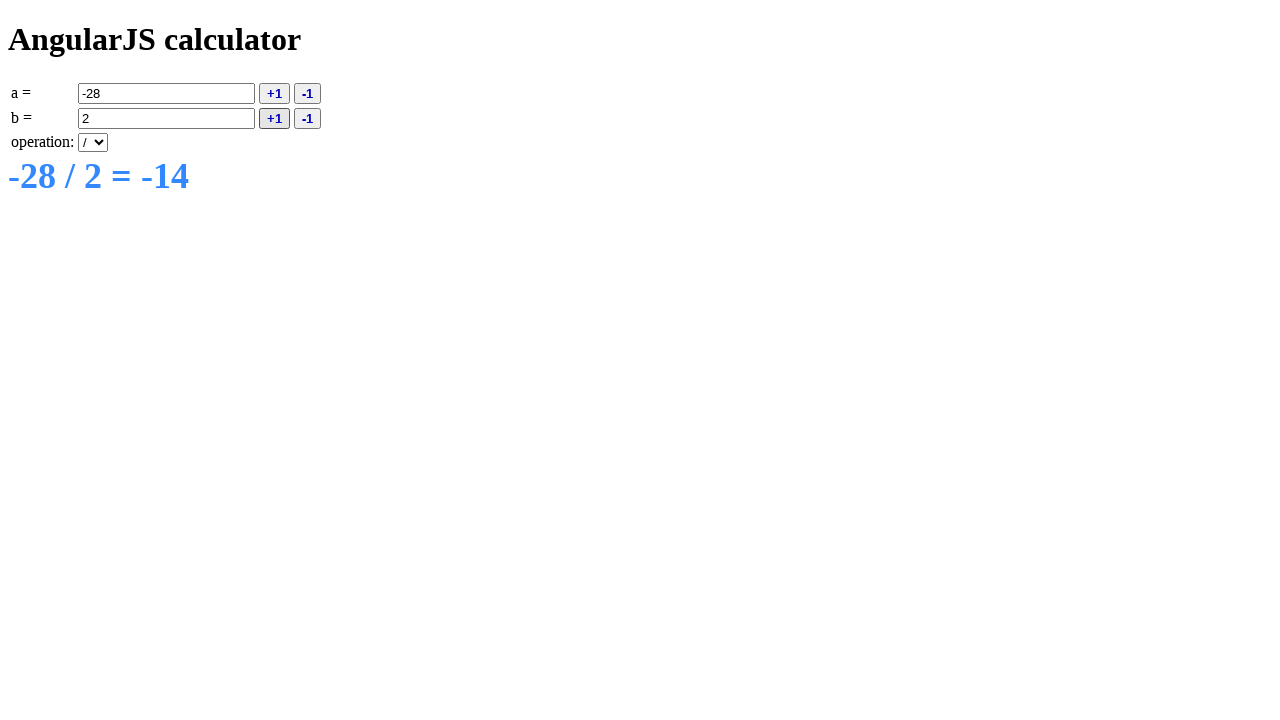